Tests multiple window handling by storing the original window reference, clicking a link to open a new window, then iterating through windows to find the new one and verifying titles of both windows.

Starting URL: https://the-internet.herokuapp.com/windows

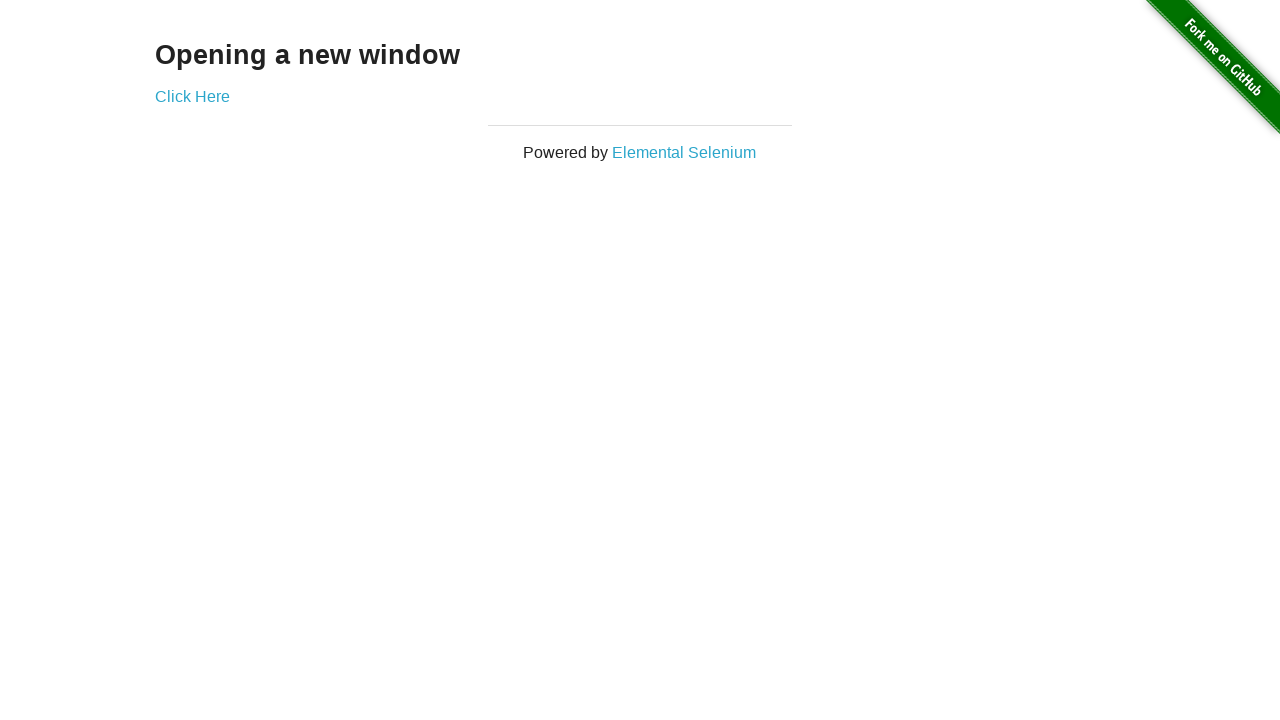

Stored reference to original page
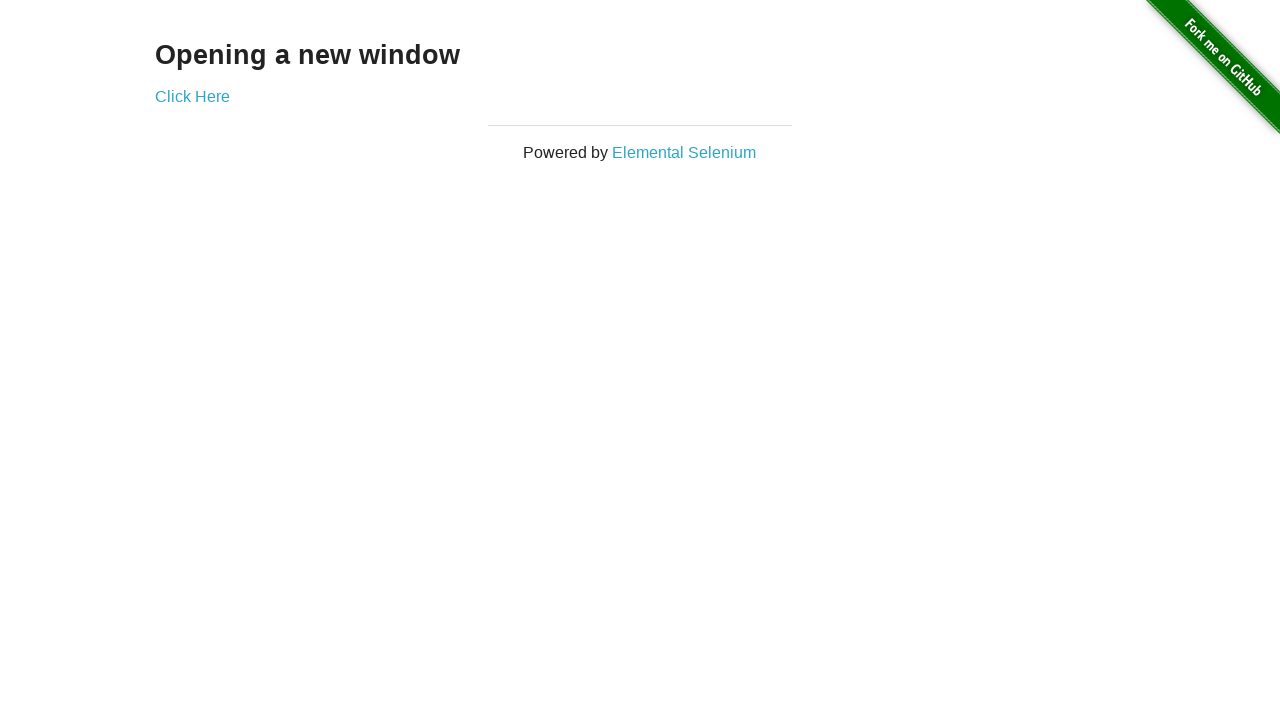

Clicked link to open new window at (192, 96) on .example a
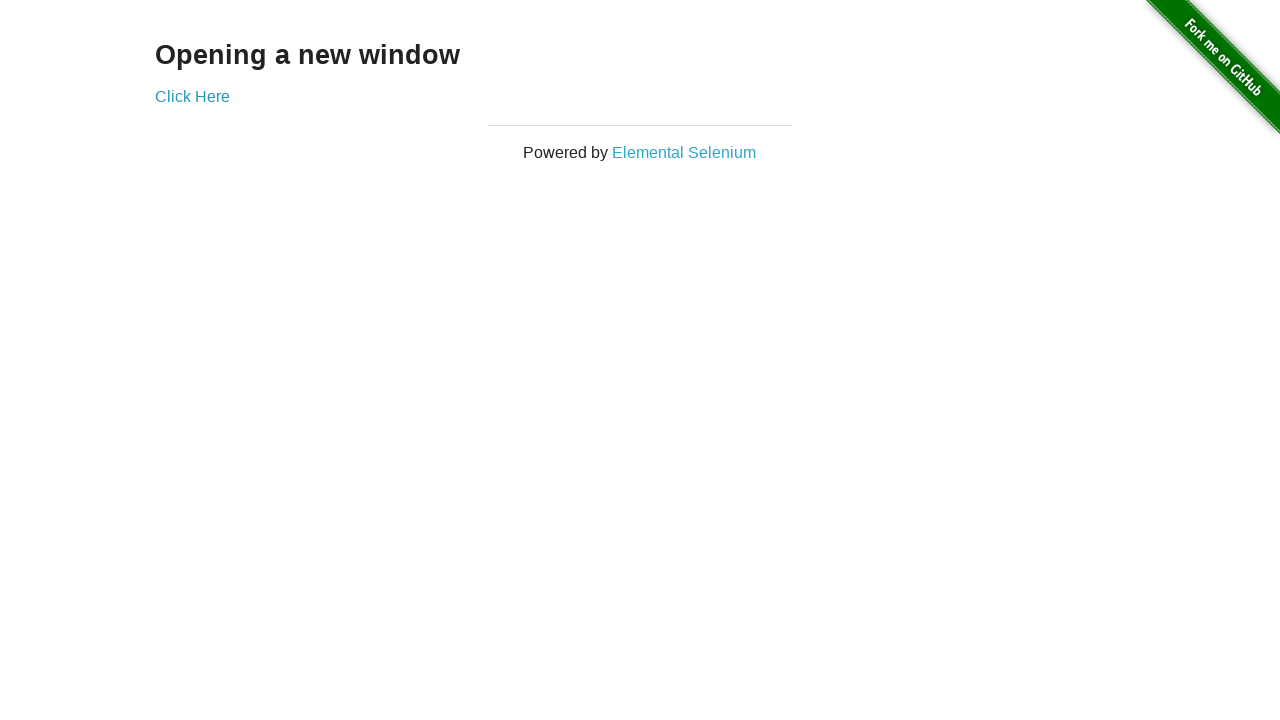

Captured new page object from context
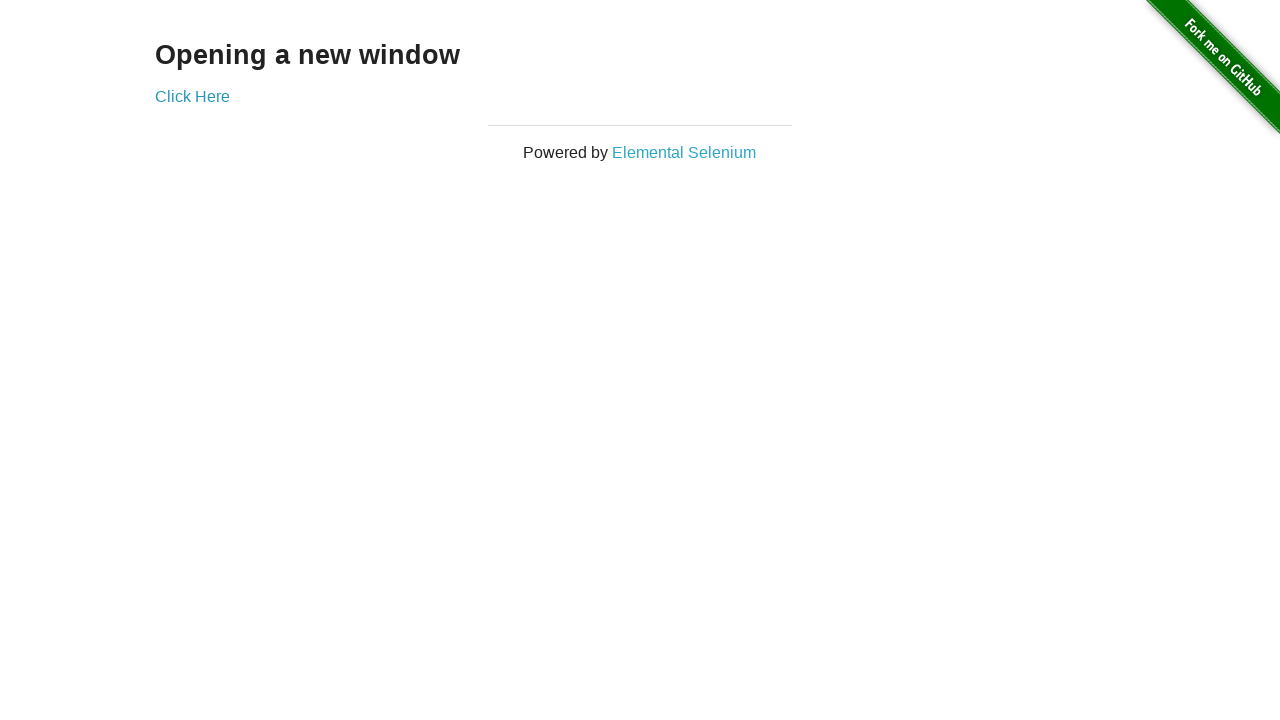

New page finished loading
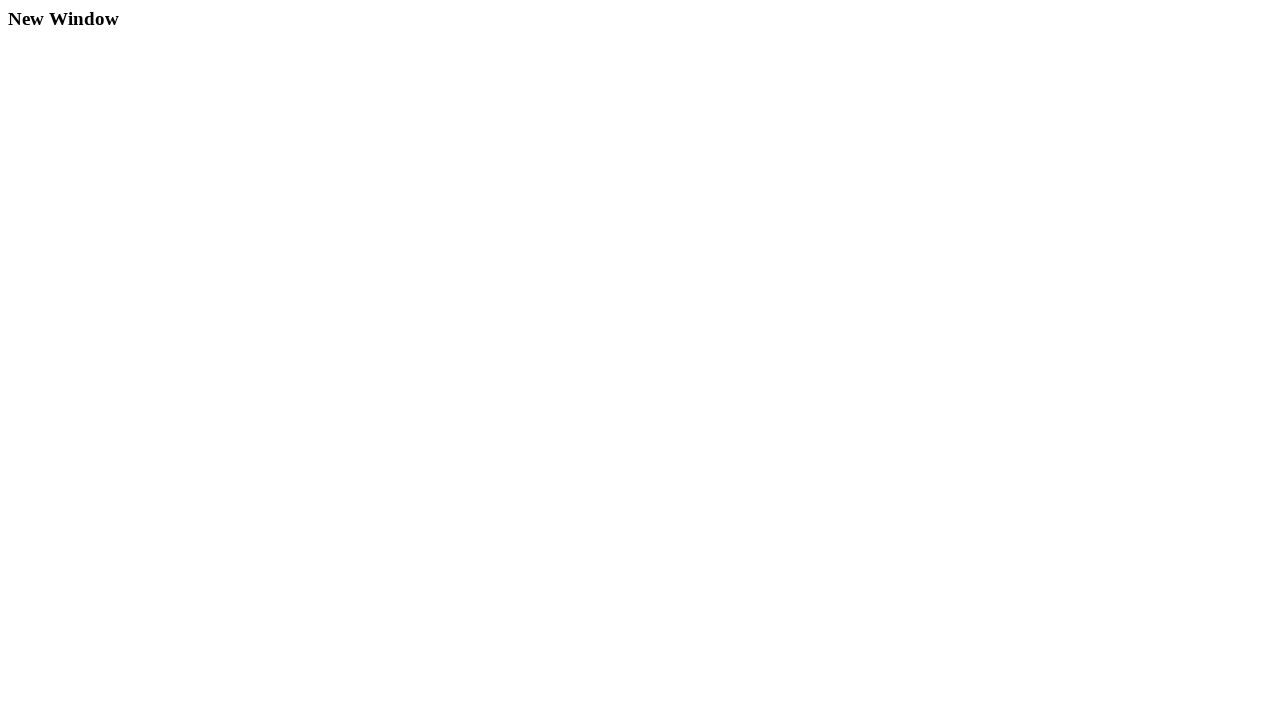

Verified original page title is 'The Internet'
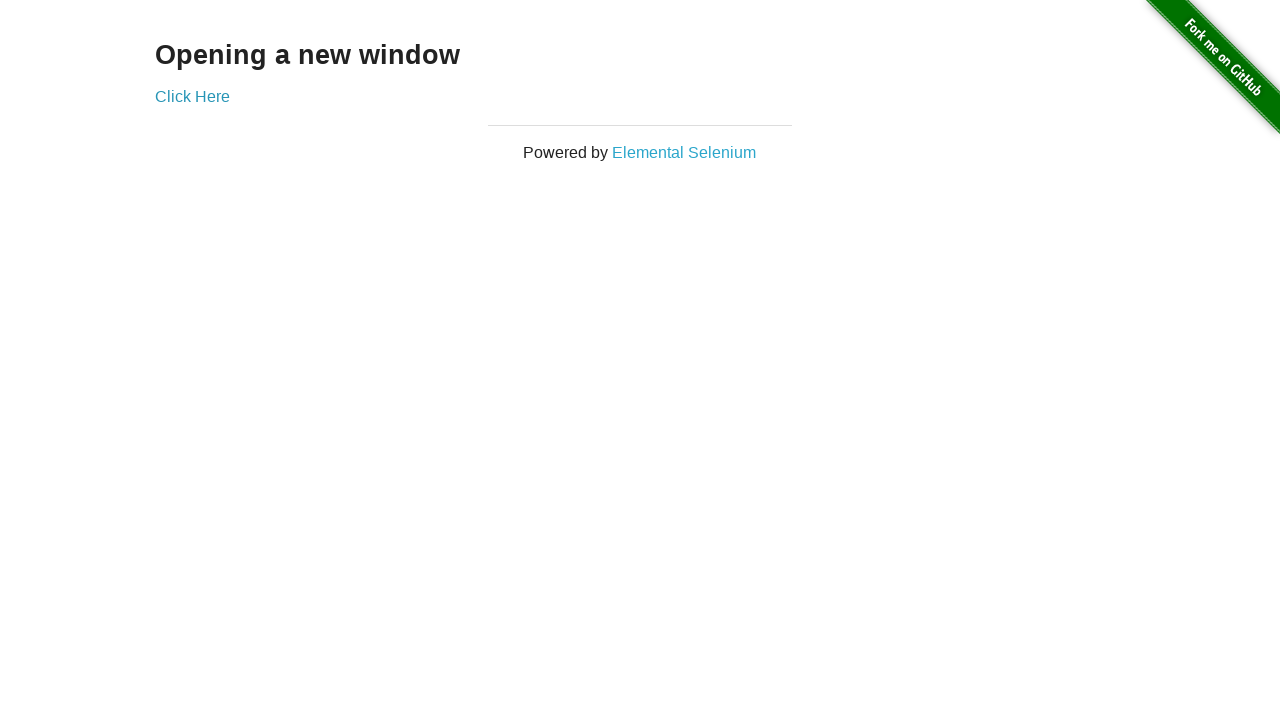

New page title loaded and is not empty
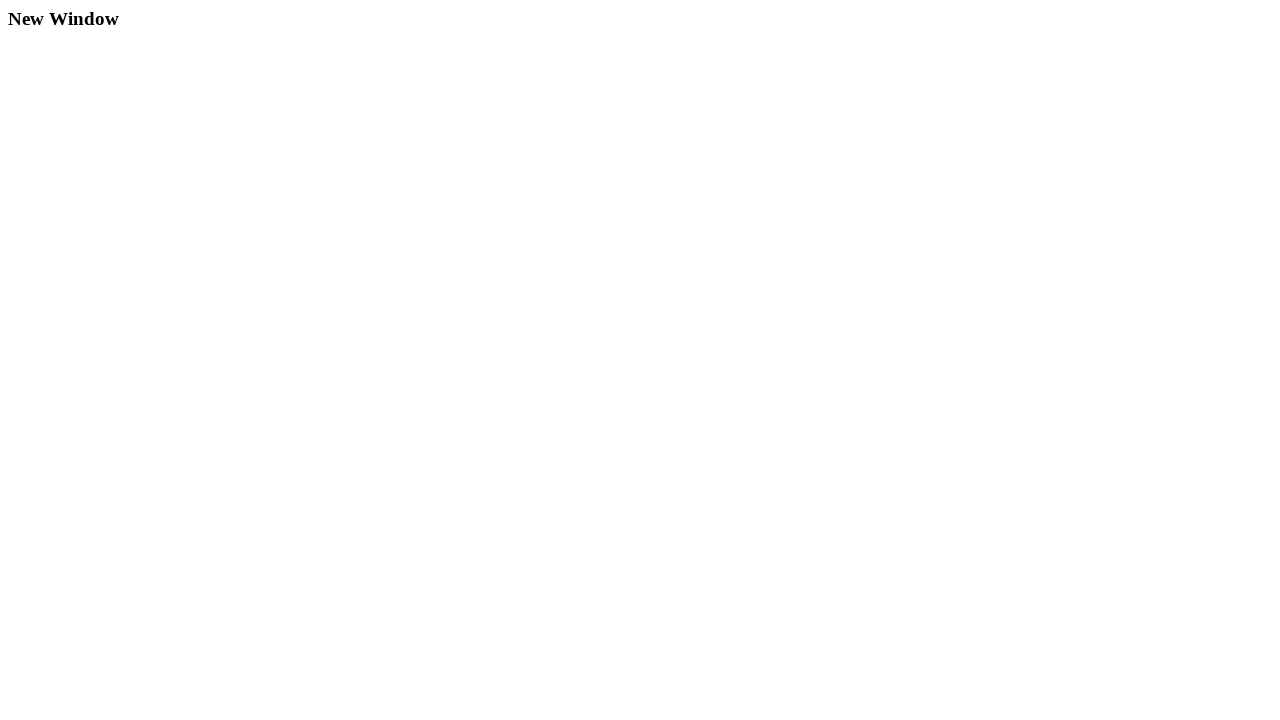

Verified new page title is 'New Window'
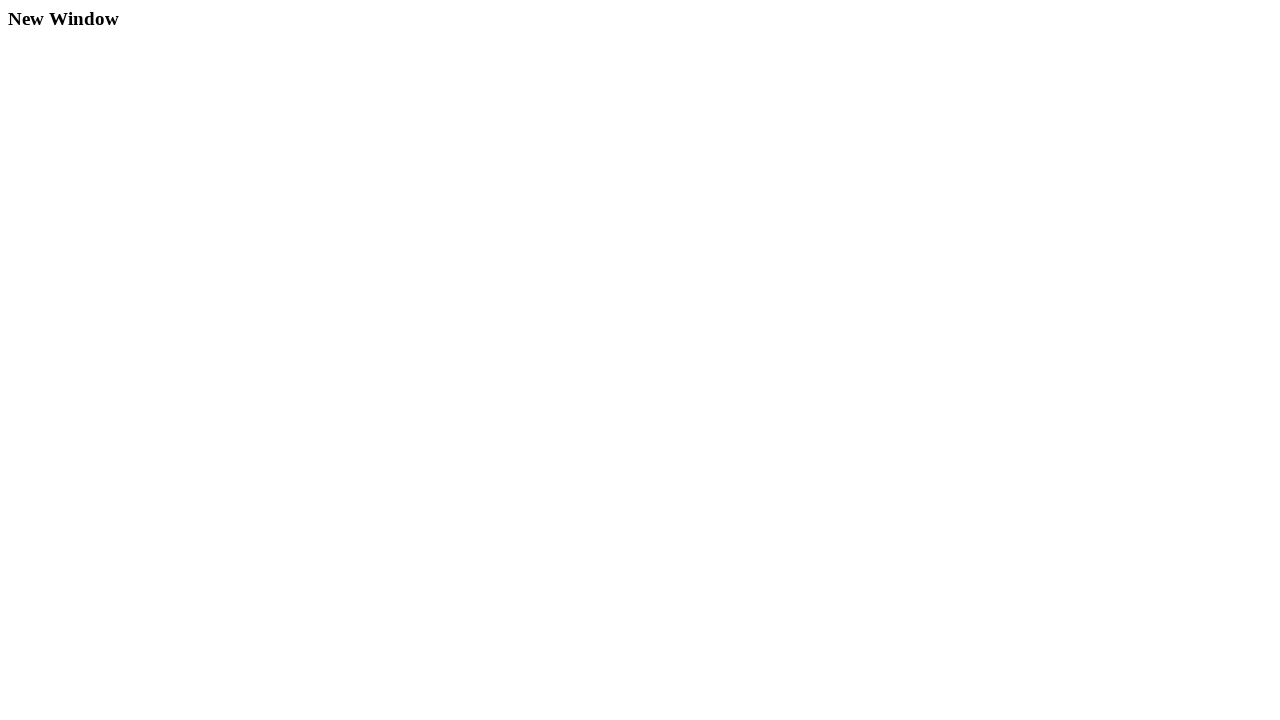

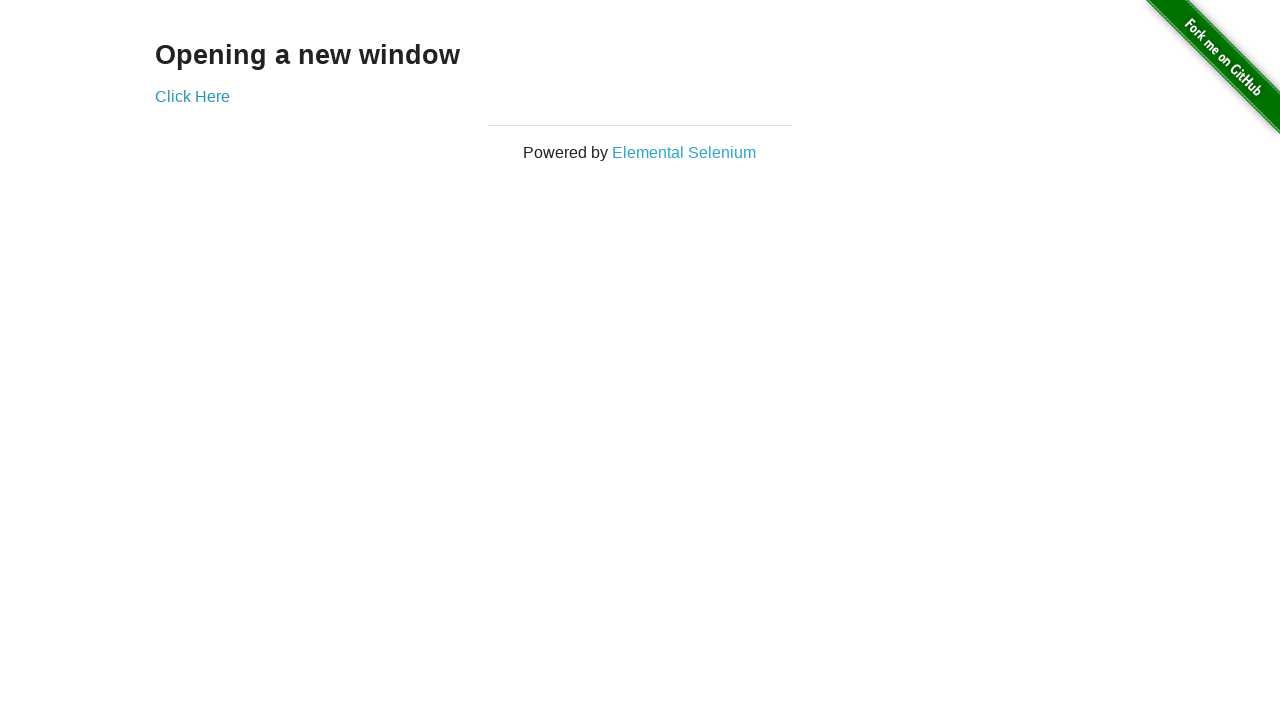